Tests adding todo items by filling the input and pressing Enter, then verifying items appear in the list

Starting URL: https://demo.playwright.dev/todomvc

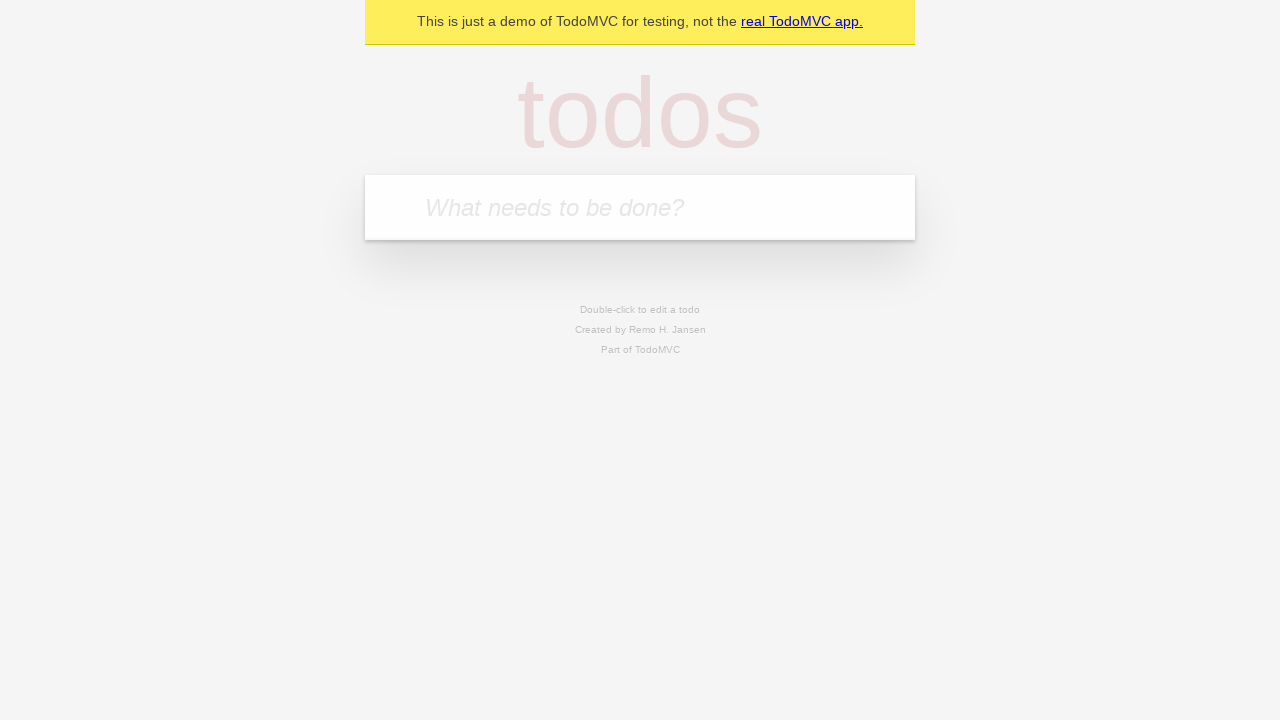

Filled todo input with 'buy some cheese' on internal:attr=[placeholder="What needs to be done?"i]
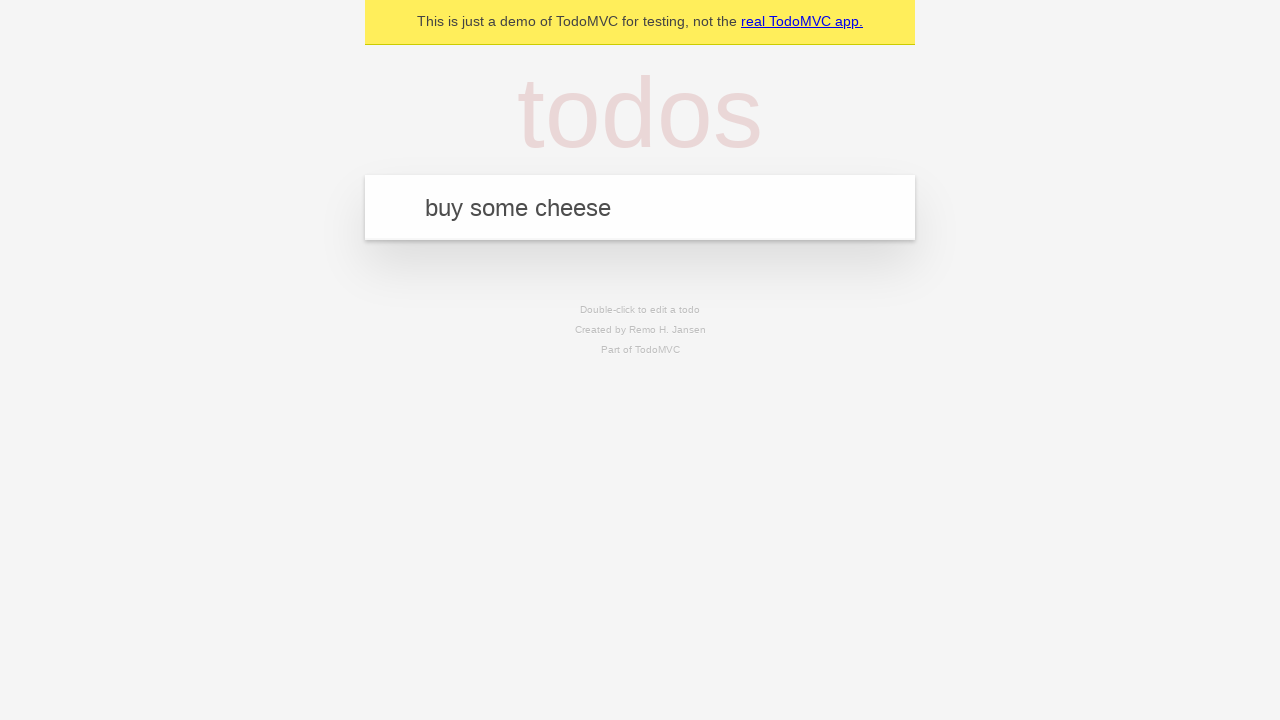

Pressed Enter to add first todo item on internal:attr=[placeholder="What needs to be done?"i]
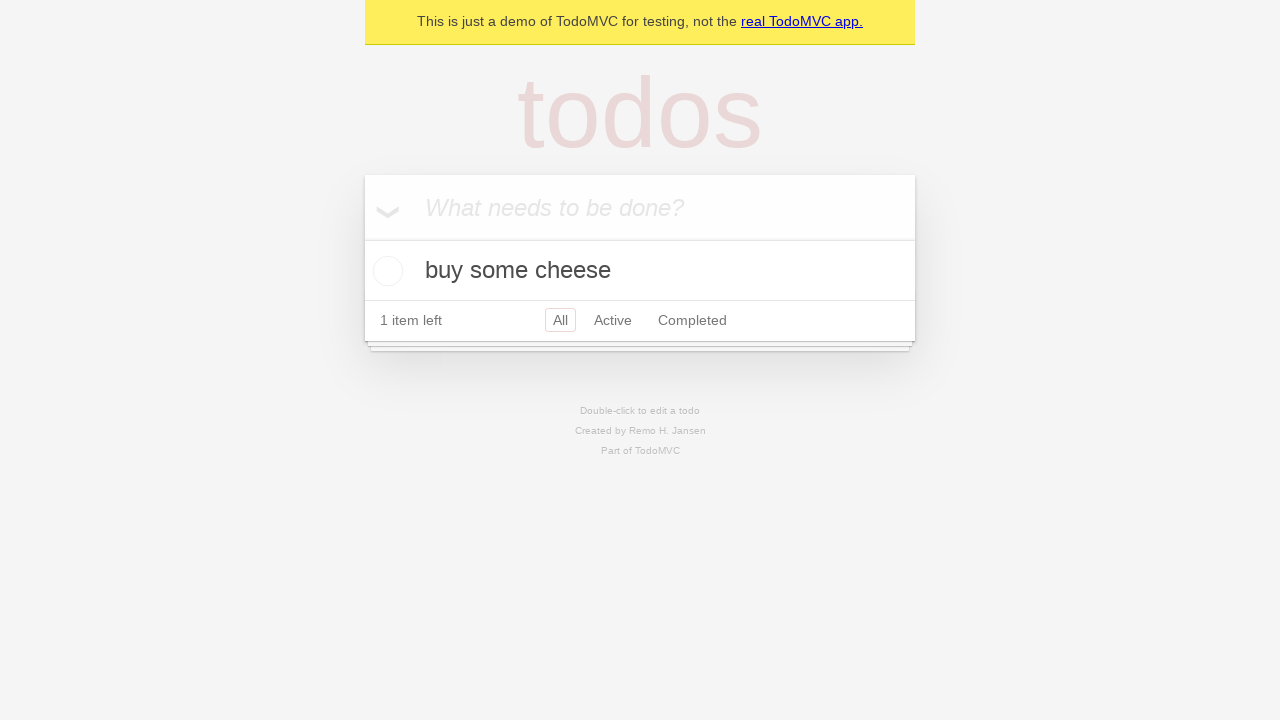

First todo item appeared in the list
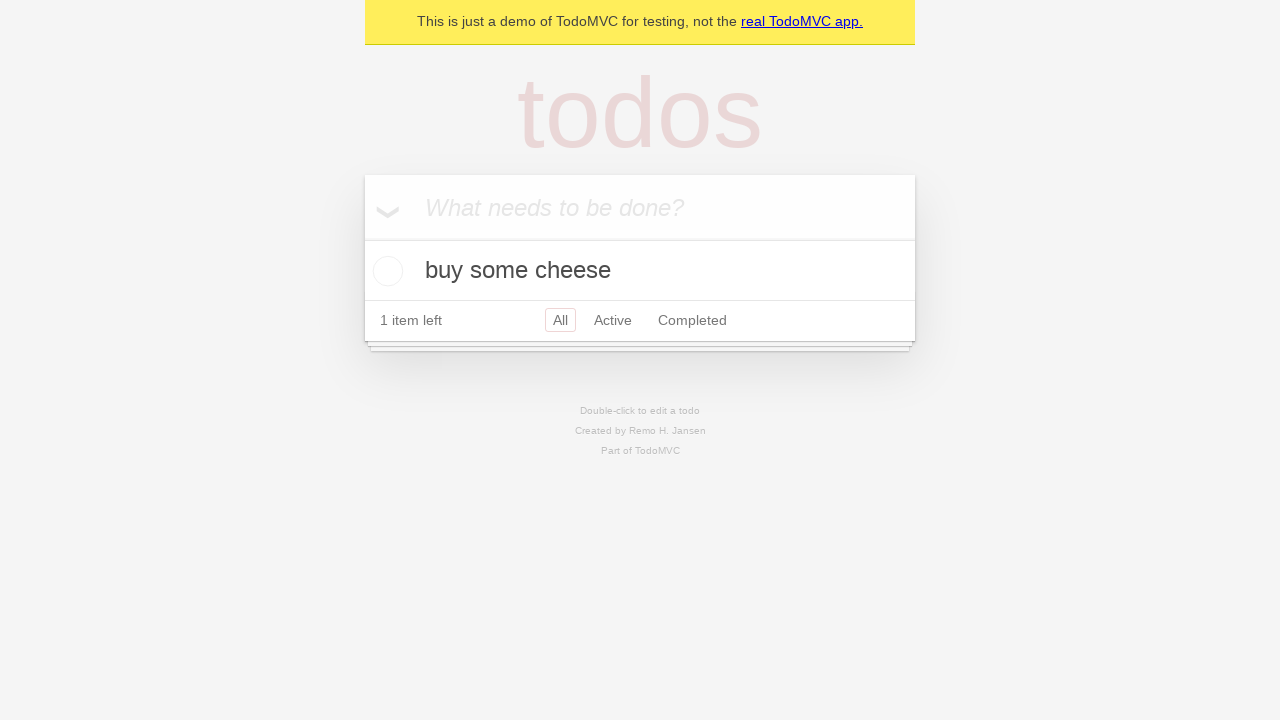

Filled todo input with 'feed the cat' on internal:attr=[placeholder="What needs to be done?"i]
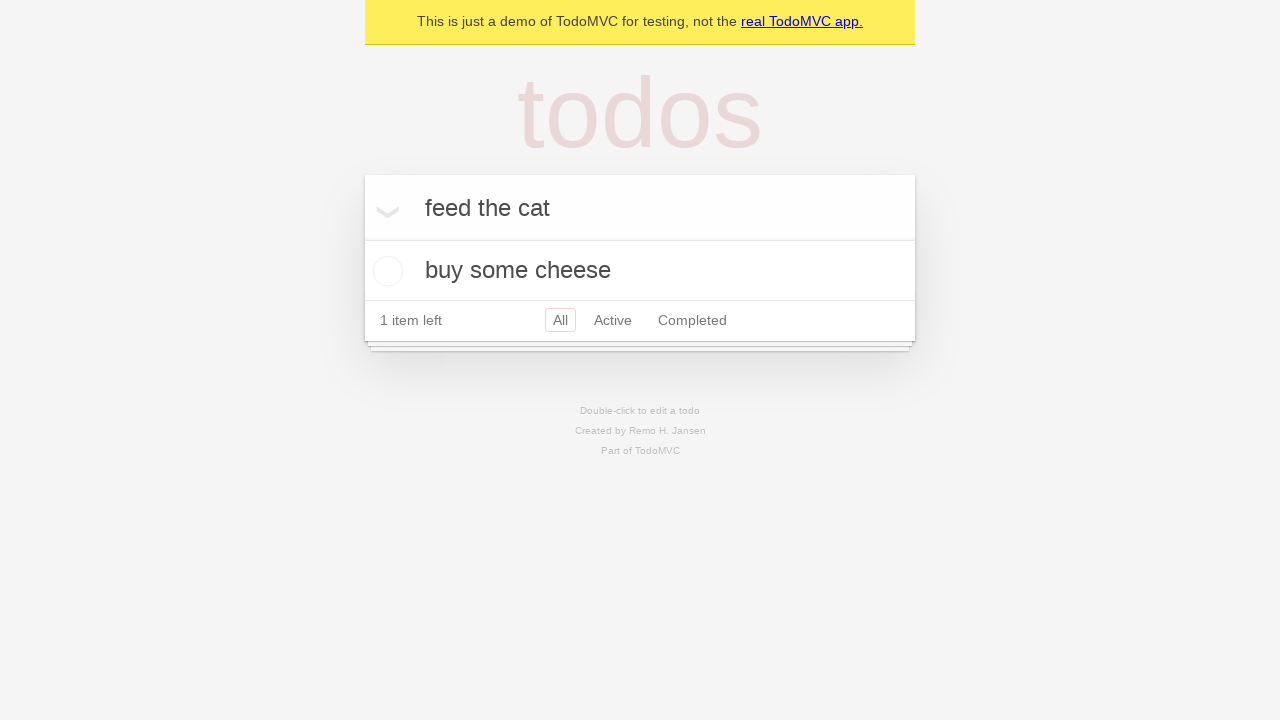

Pressed Enter to add second todo item on internal:attr=[placeholder="What needs to be done?"i]
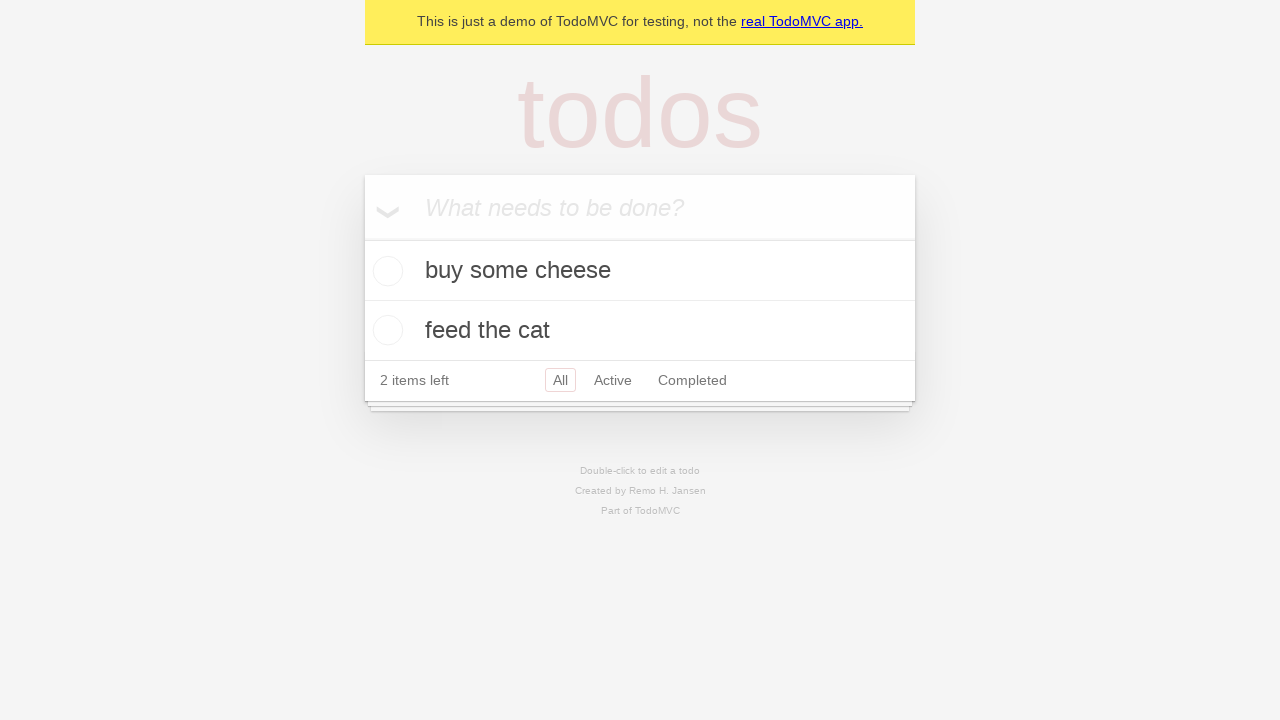

Verified both todo items are now visible in the list
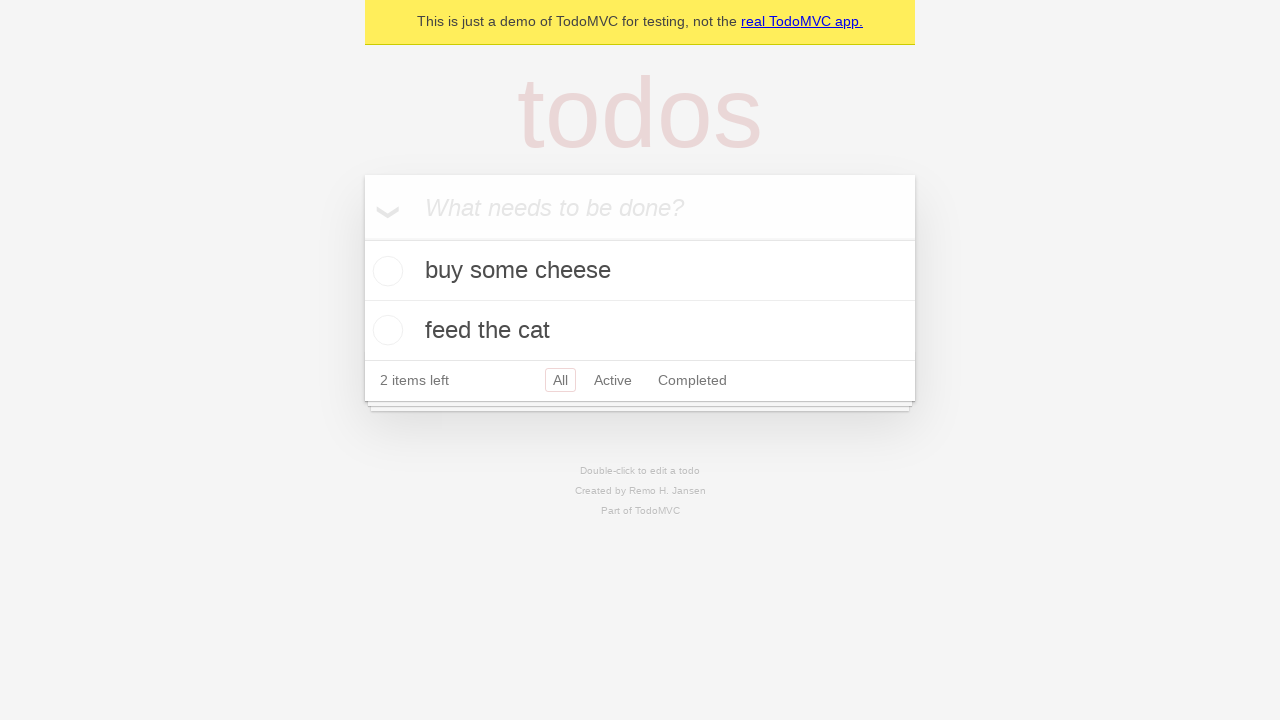

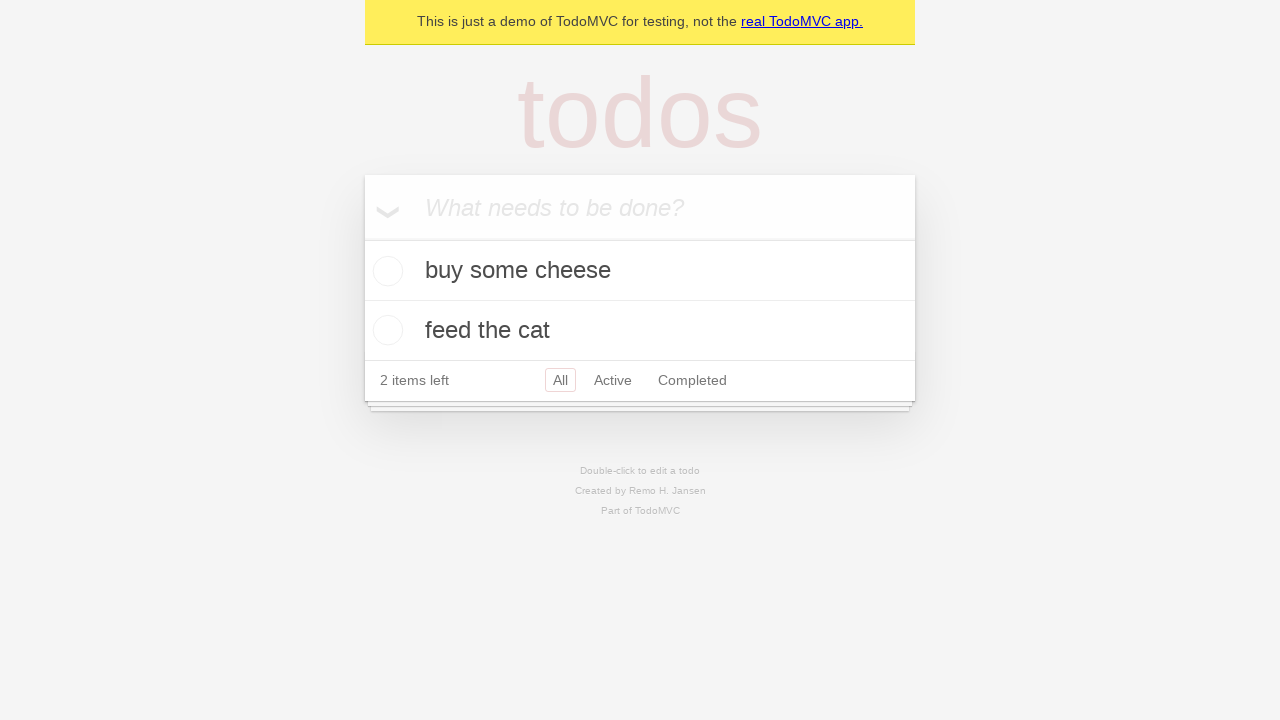